Tests drag and drop functionality by dragging a draggable element to a new position within an iframe

Starting URL: https://jqueryui.com/draggable/

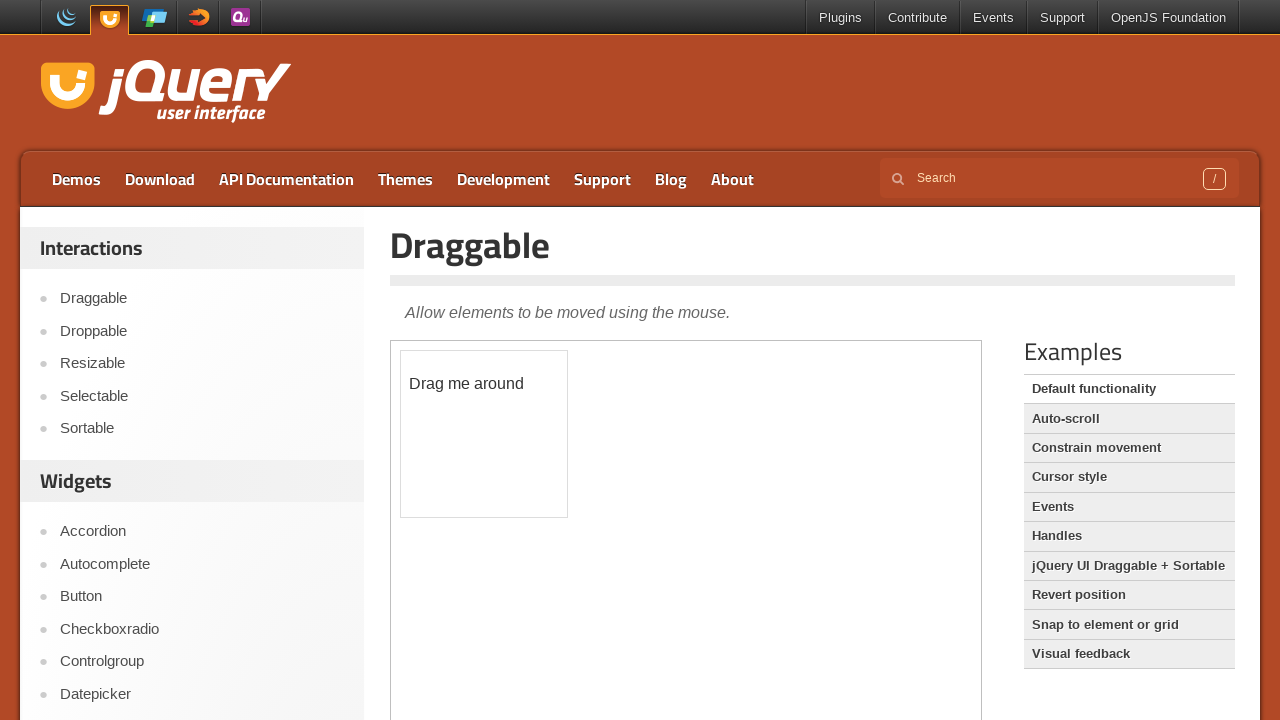

Located the demo iframe containing draggable elements
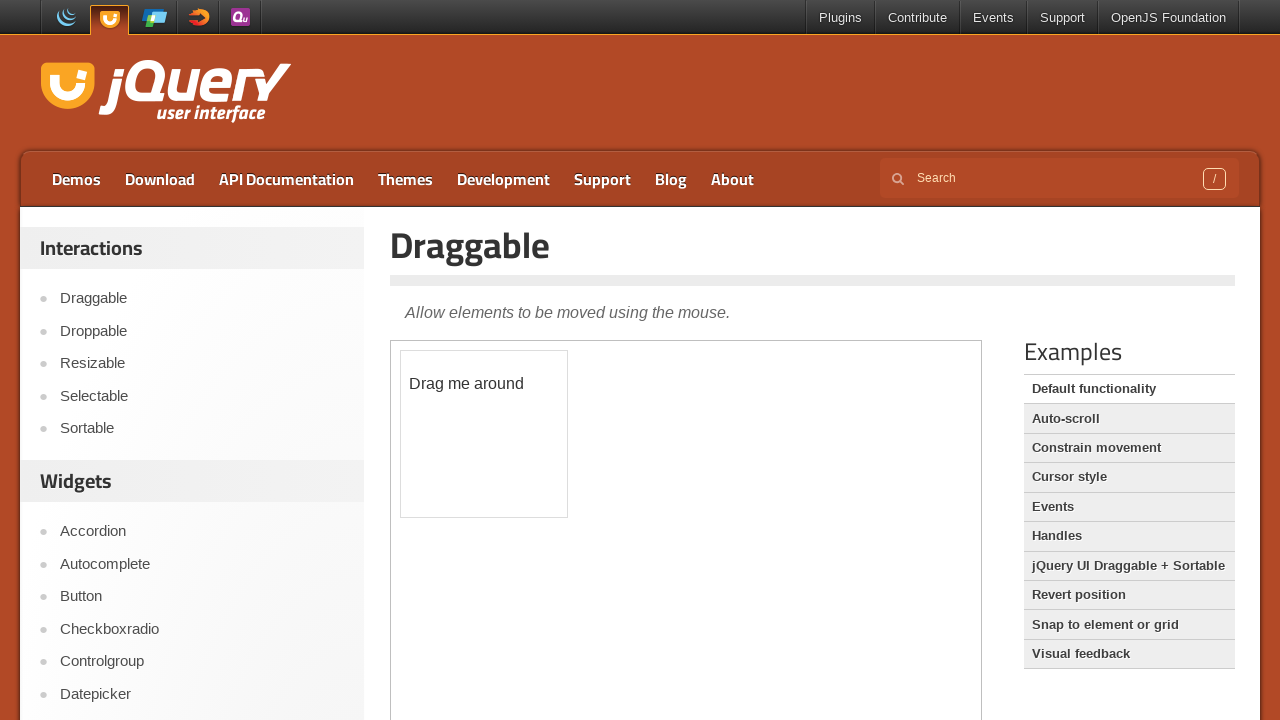

Located the draggable box element within the iframe
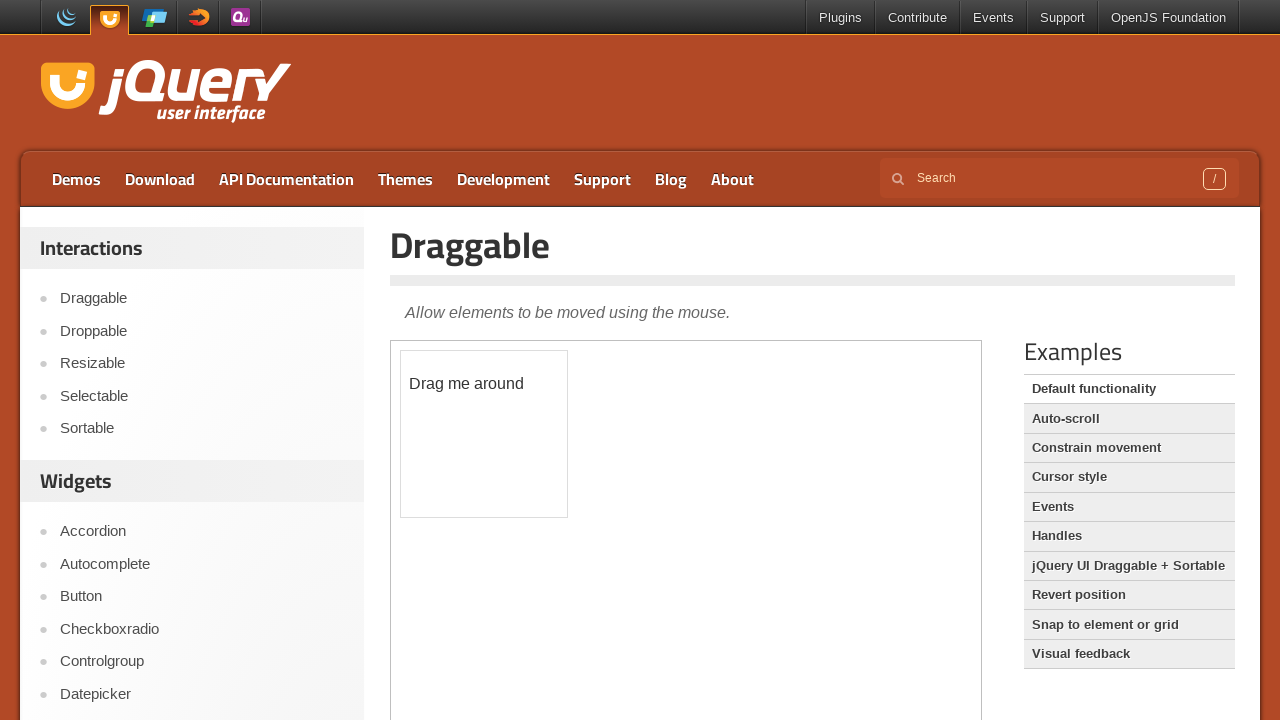

Dragged the draggable box 60px right and 70px down at (461, 421)
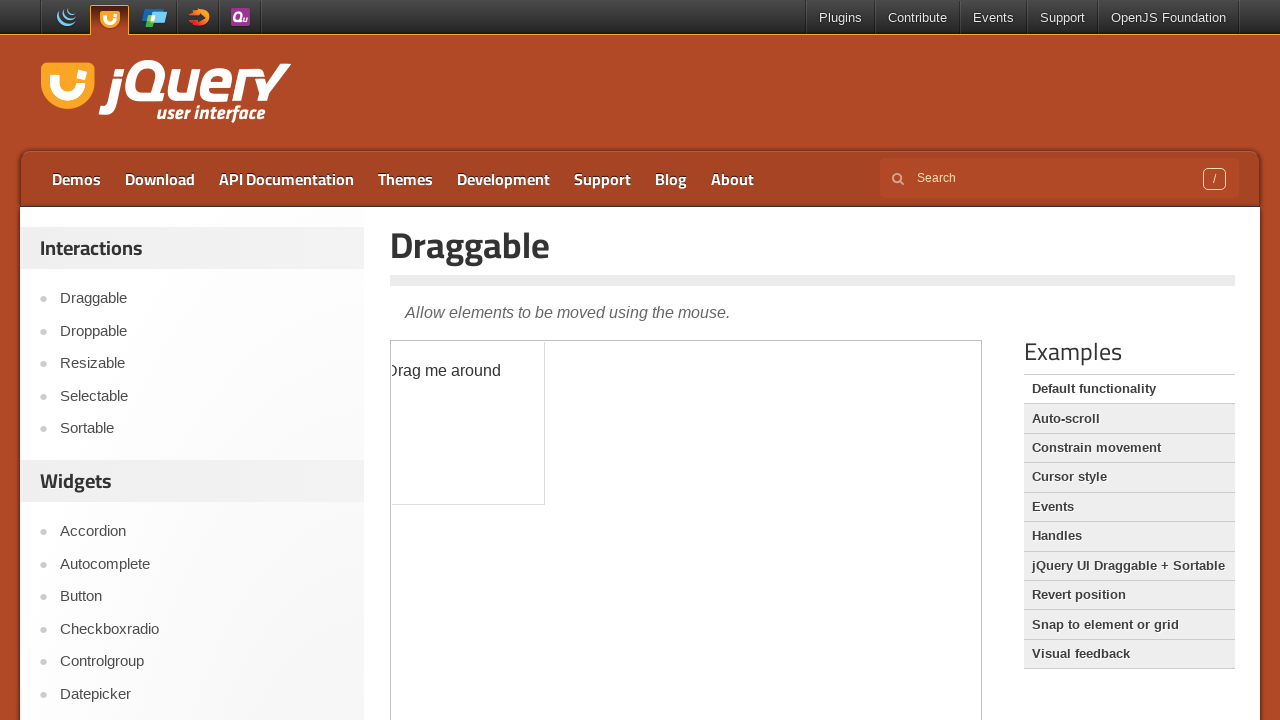

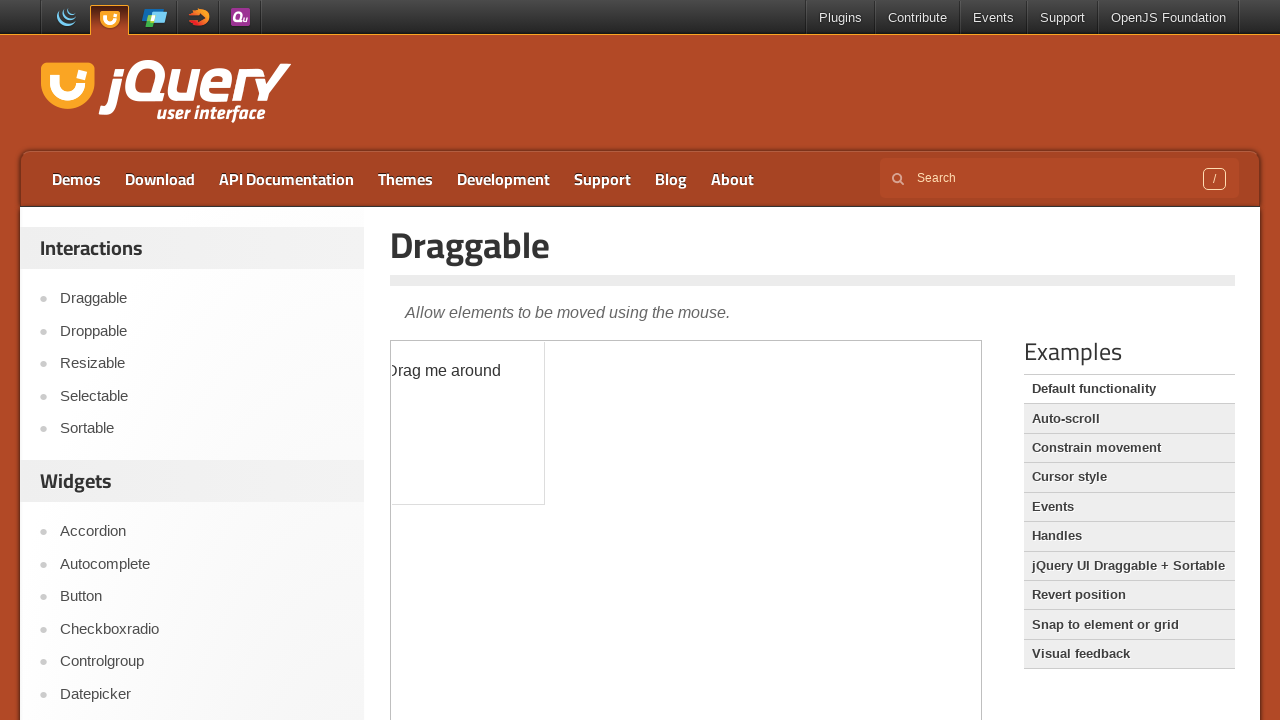